Navigates to Rahul Shetty Academy practice page and extracts data from a web table

Starting URL: https://rahulshettyacademy.com/AutomationPractice/

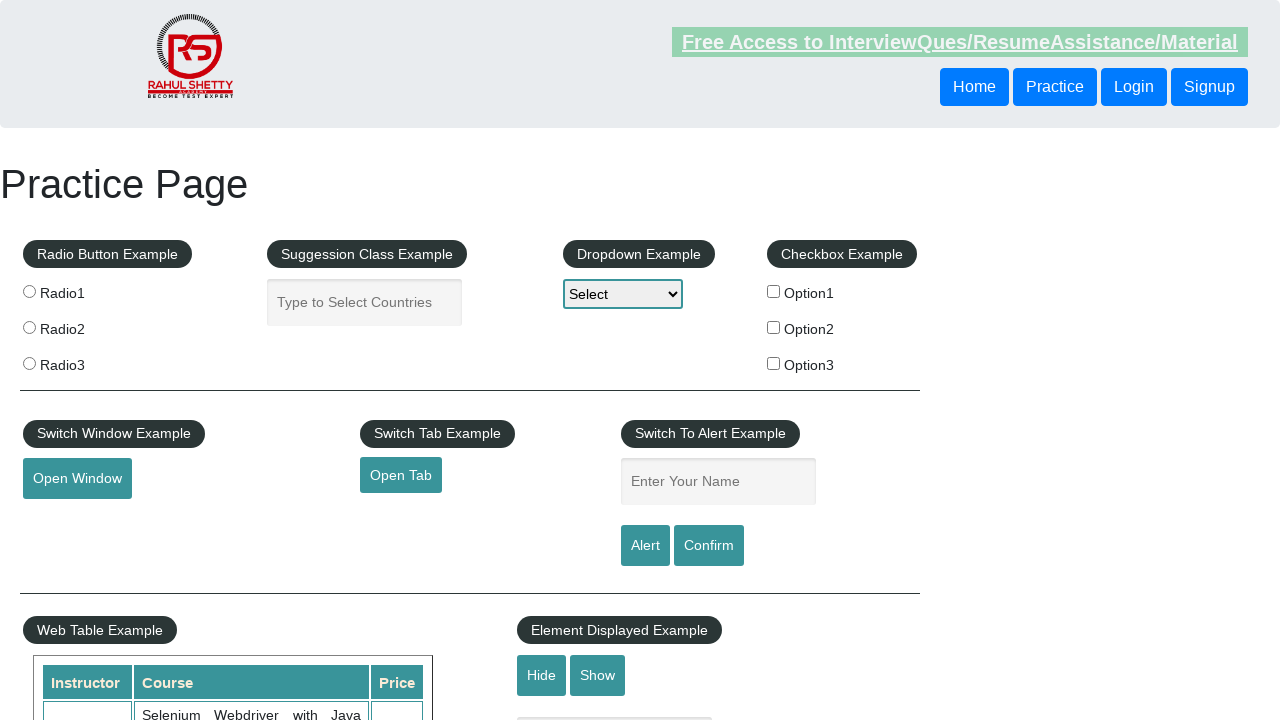

Navigated to Rahul Shetty Academy practice page
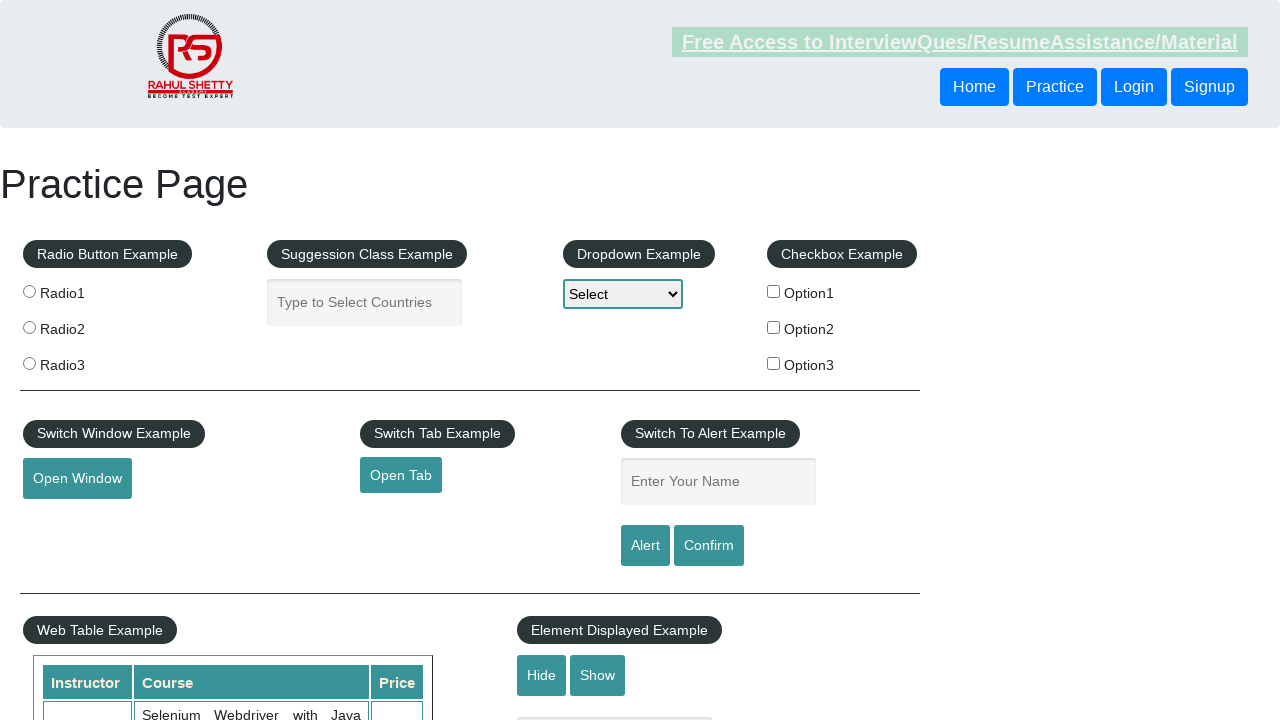

Web table with id 'product' became visible
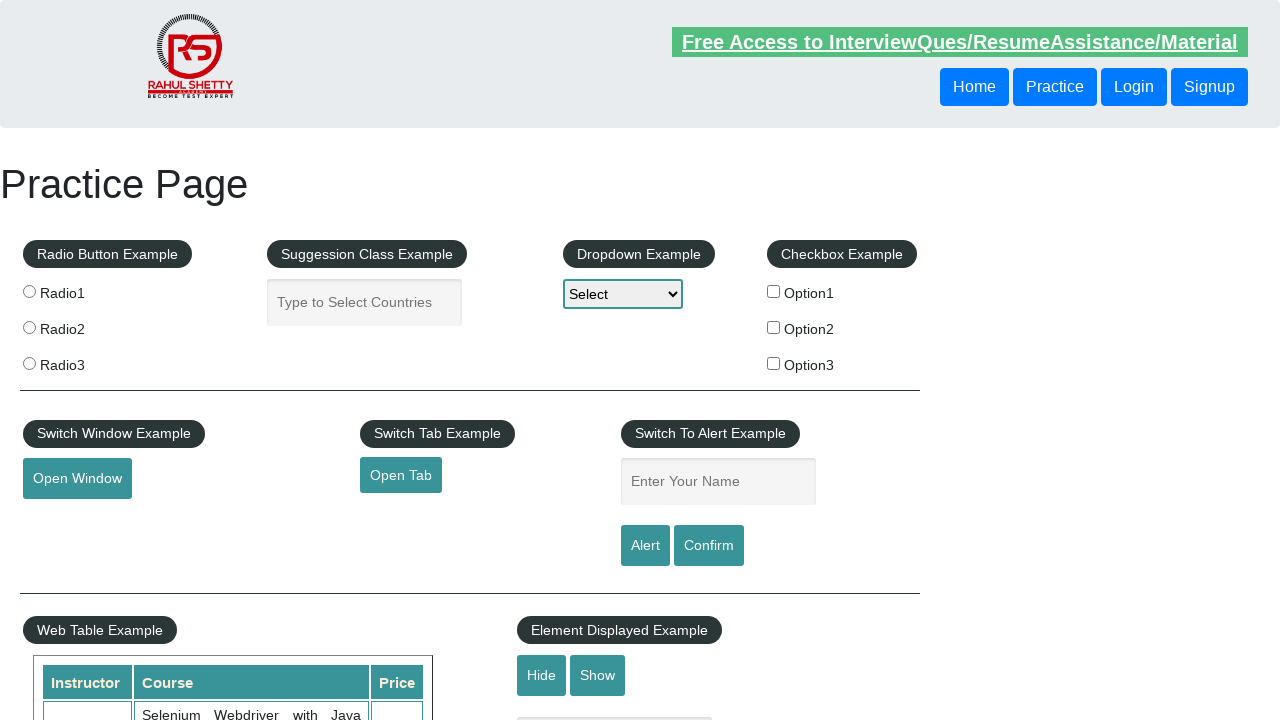

Retrieved all rows from the web table
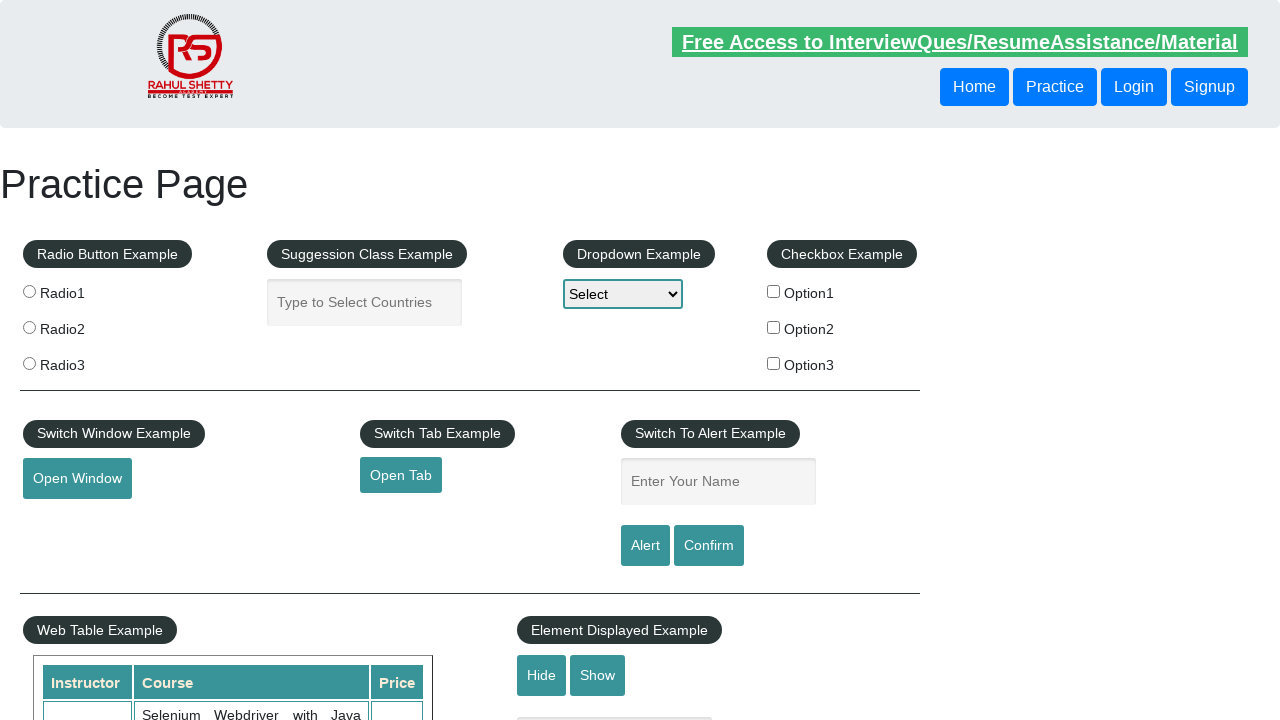

Retrieved all header cells from the web table
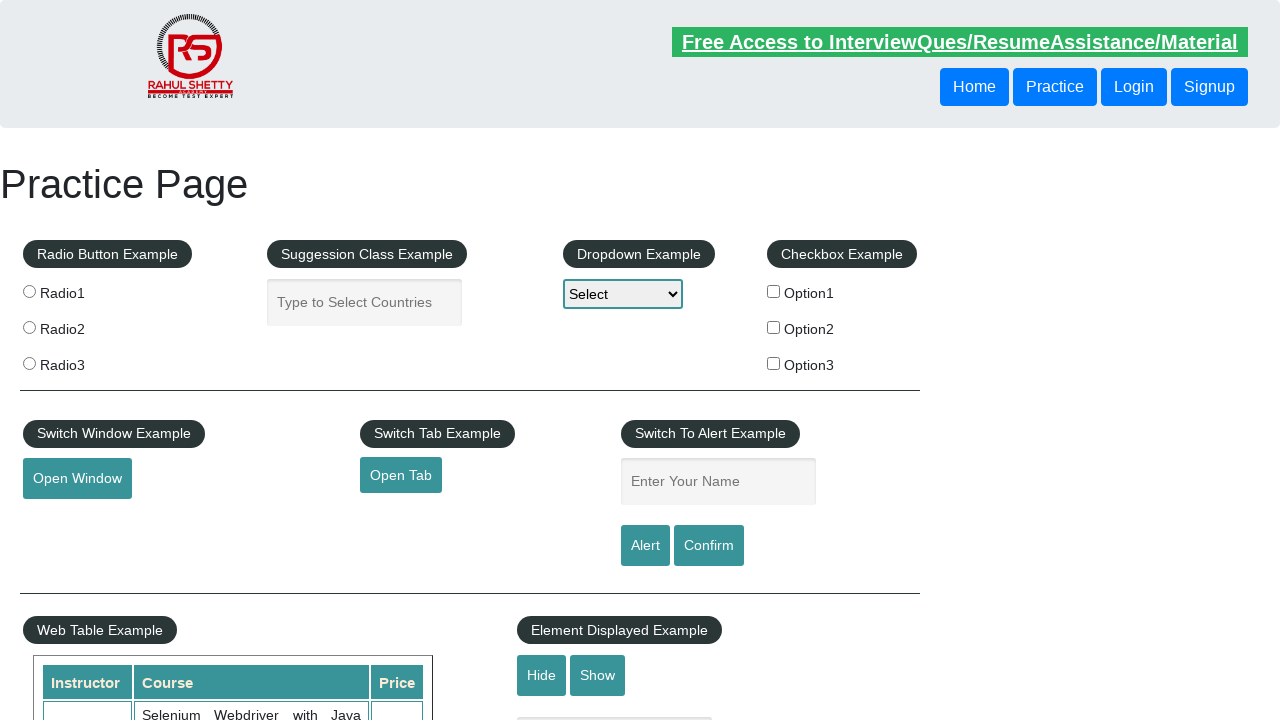

Extracted header text: Instructor
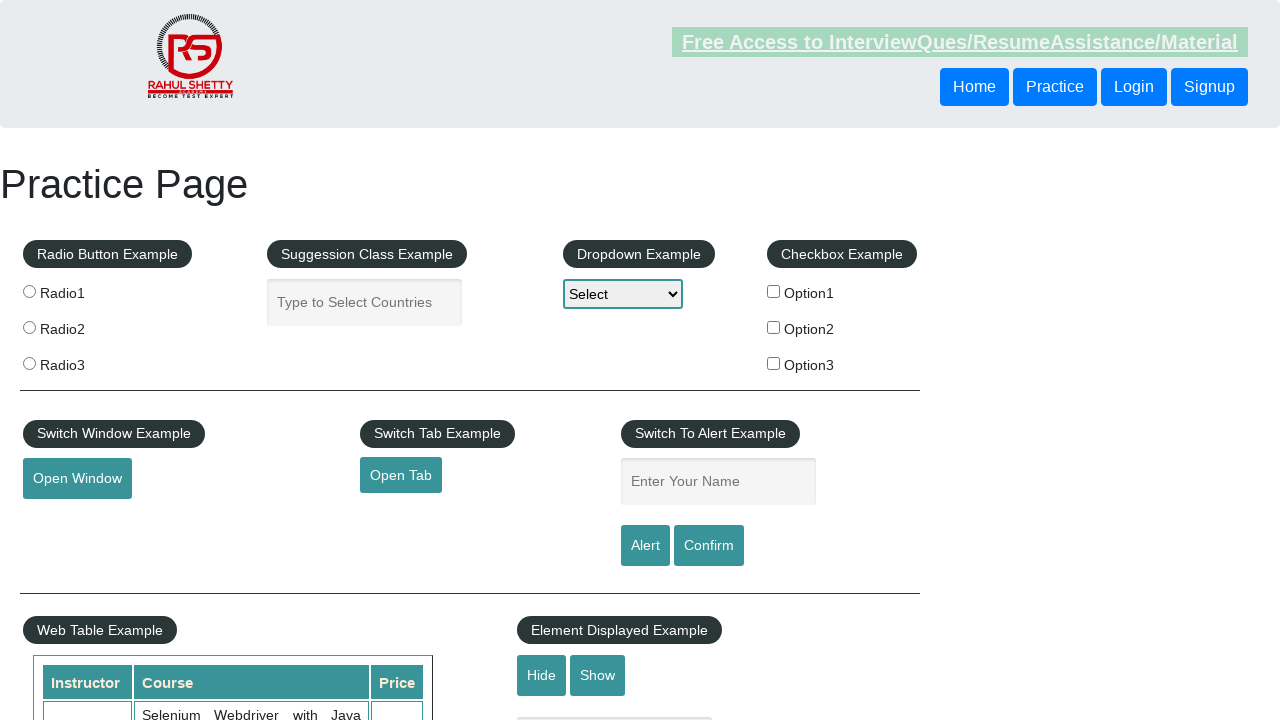

Extracted header text: Course
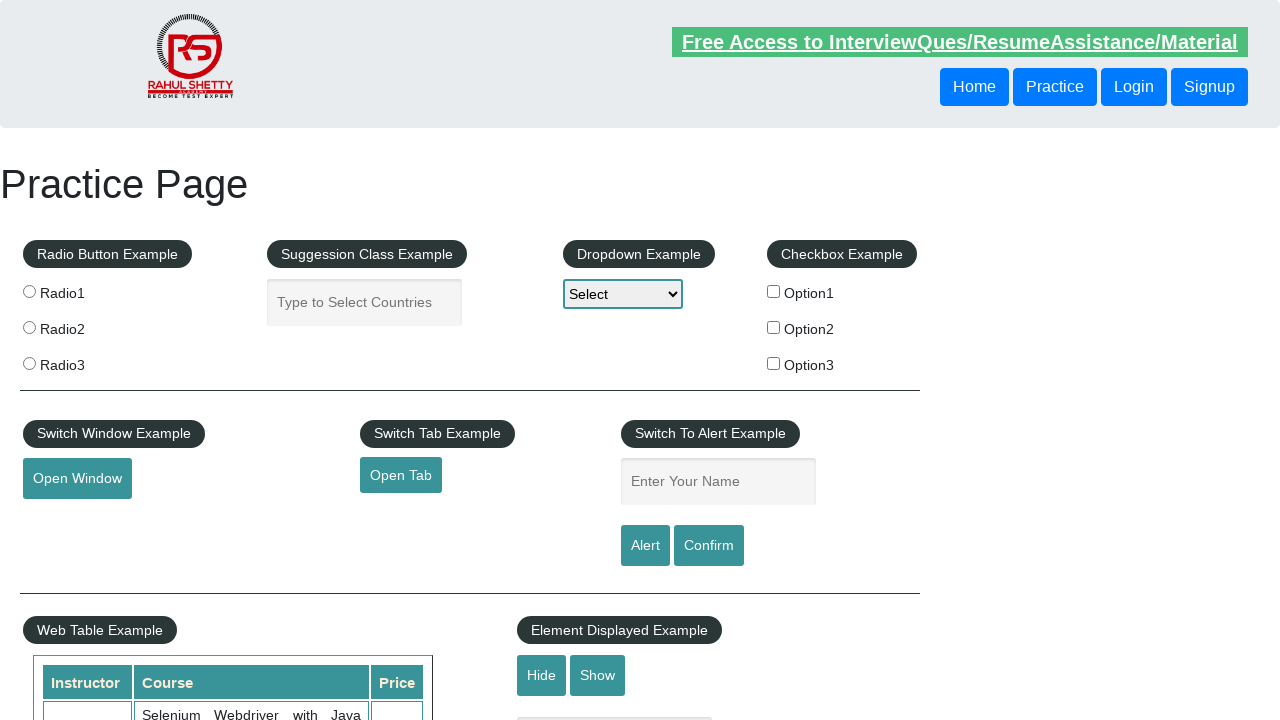

Extracted header text: Price
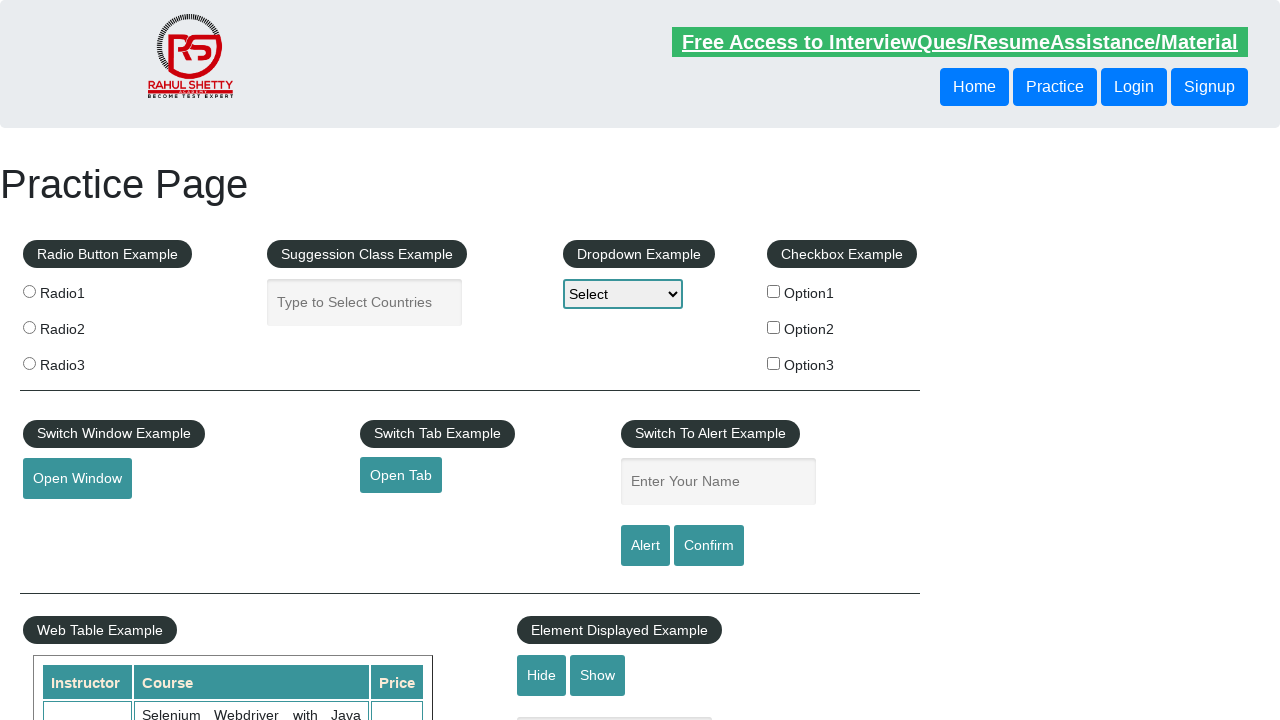

Extracted header text: Name
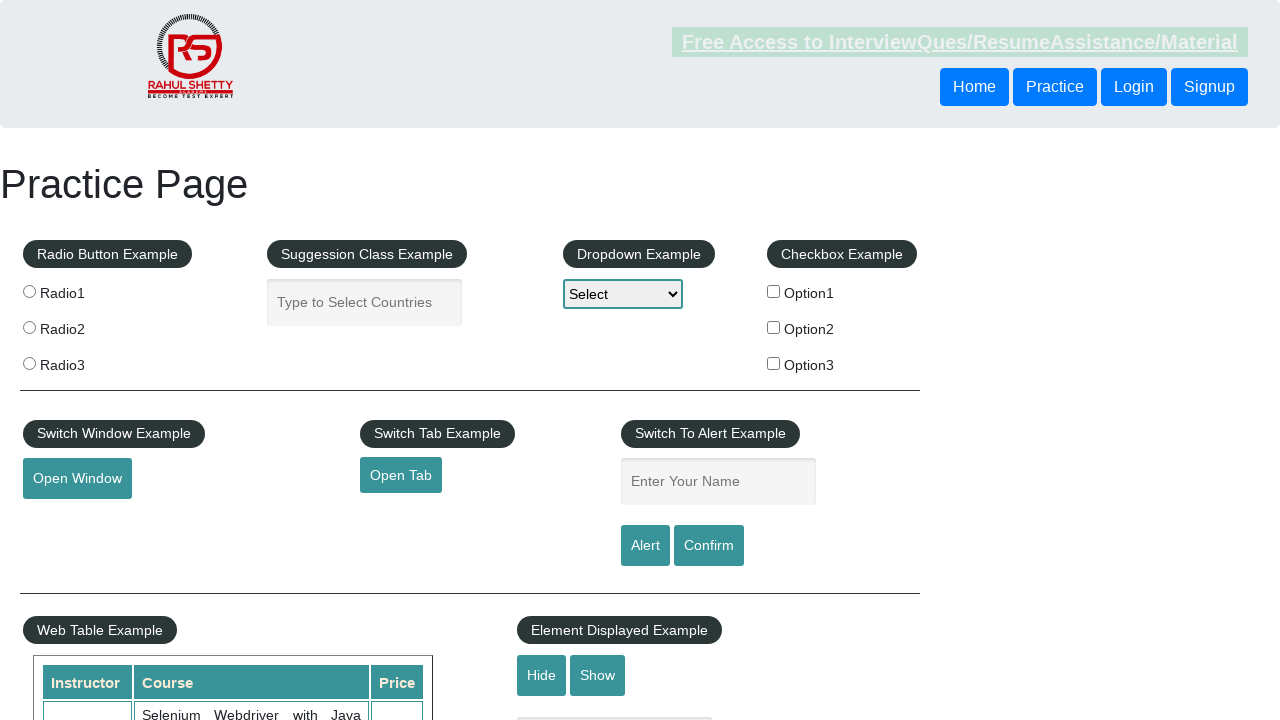

Extracted header text: Position
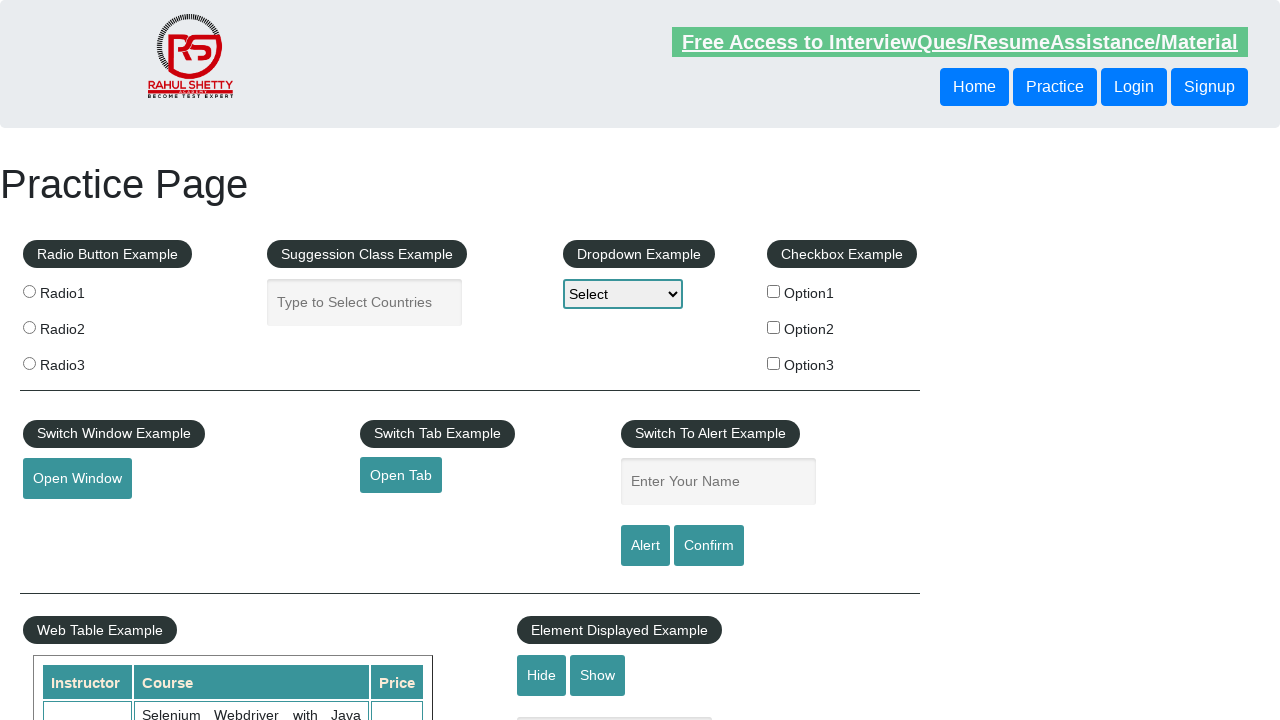

Extracted header text: City
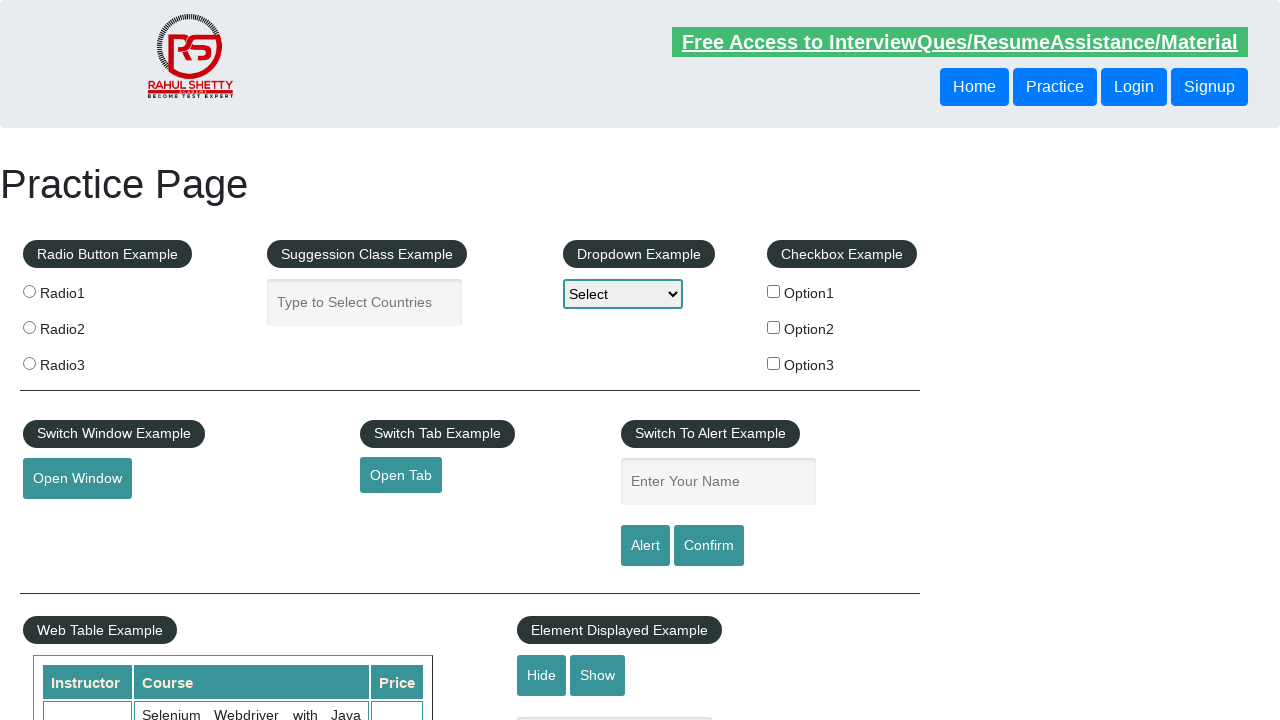

Extracted header text: Amount
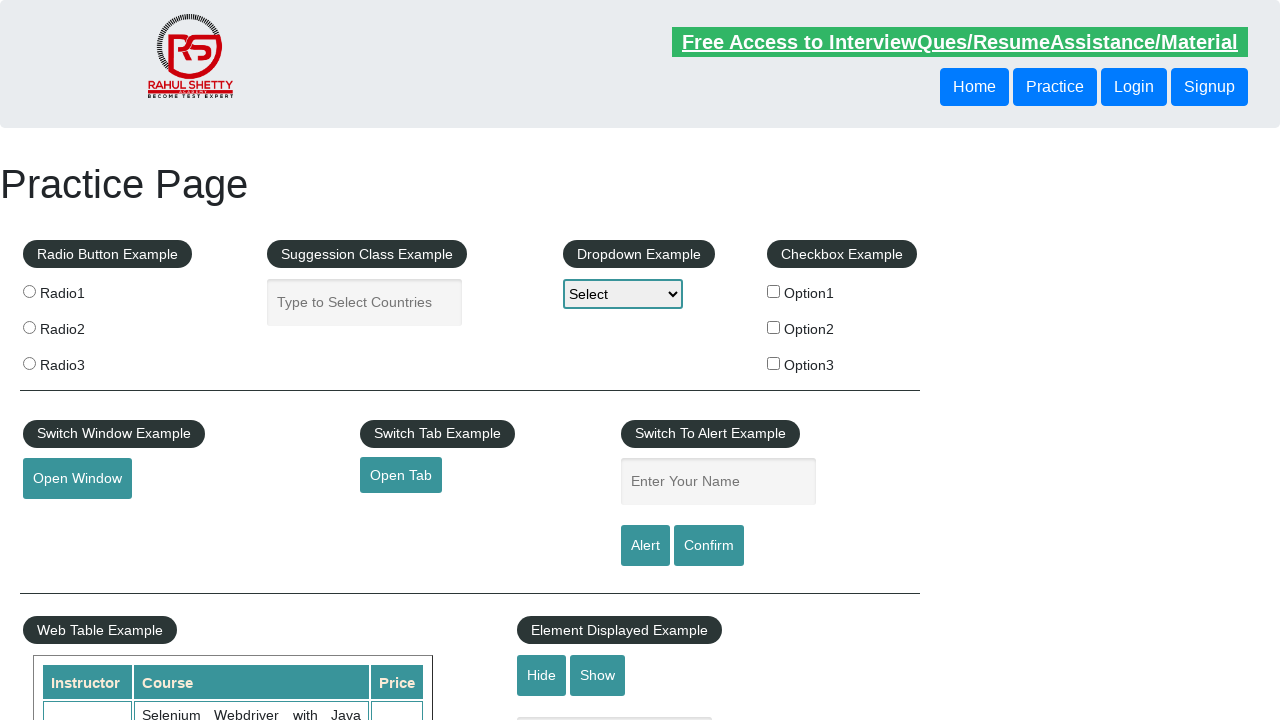

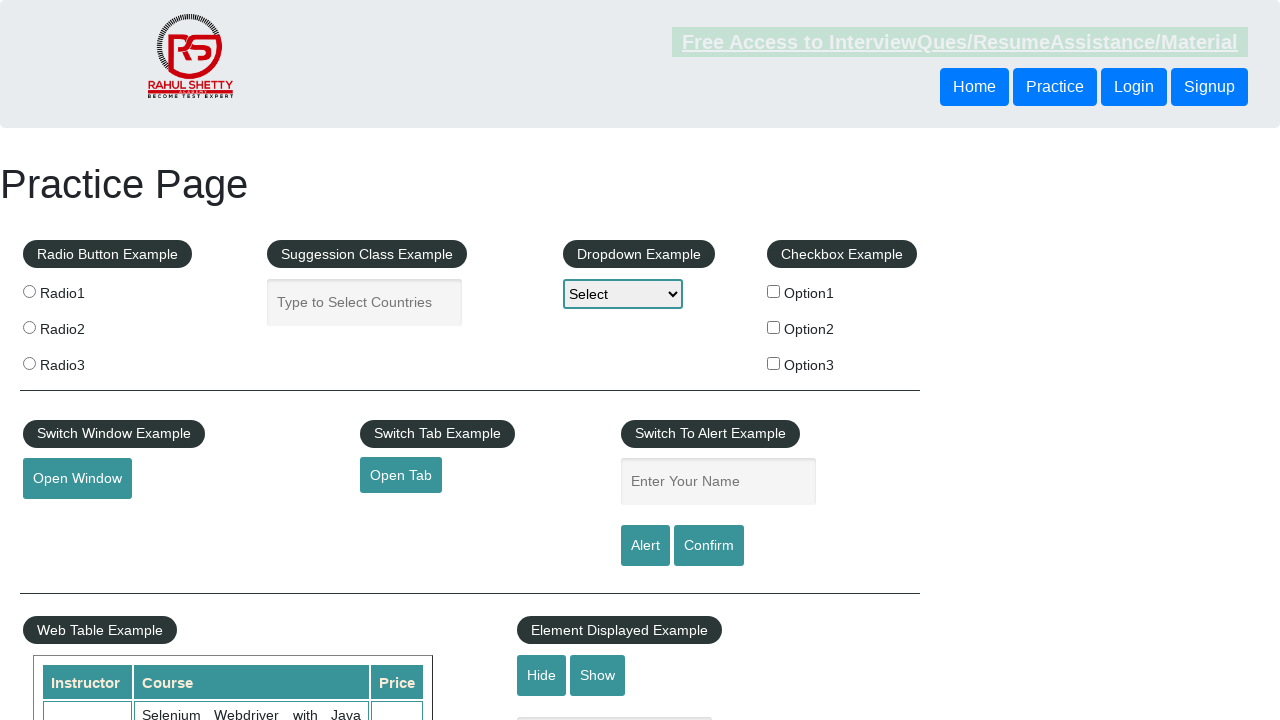